Tests mouse hover functionality by hovering over a user avatar to reveal hidden content, then clicking the revealed link

Starting URL: https://the-internet.herokuapp.com/hovers

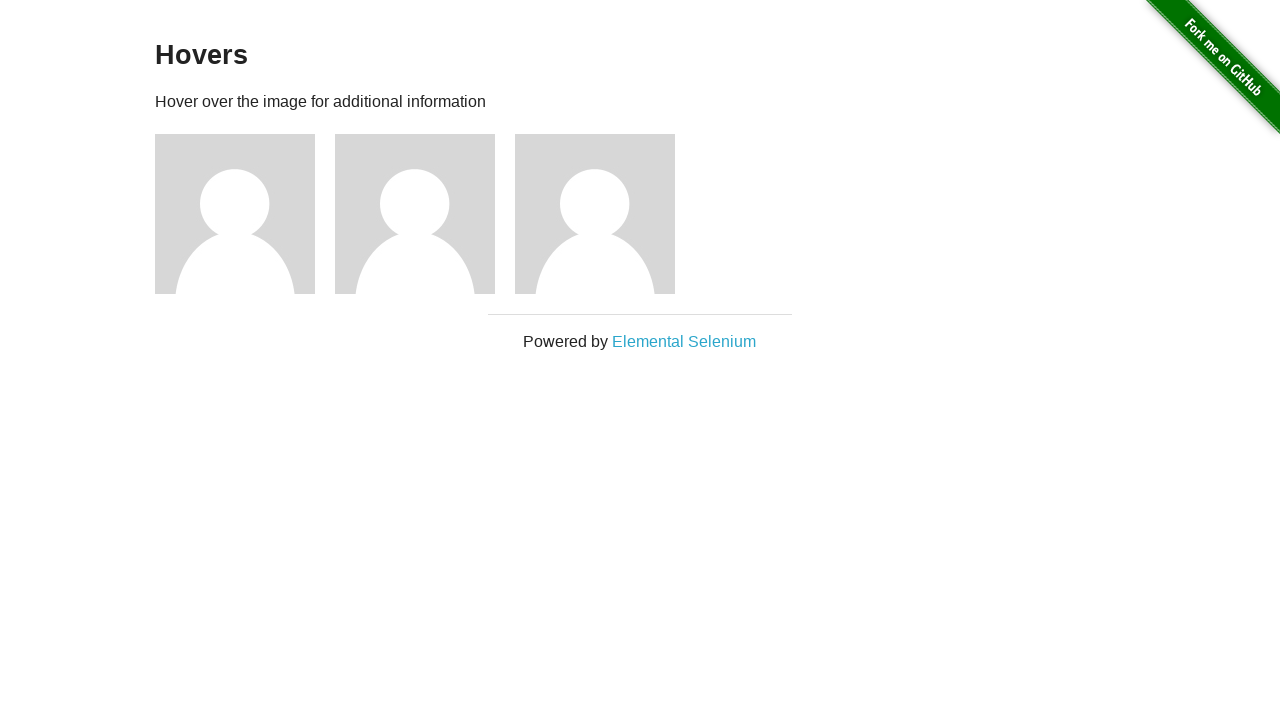

Navigated to hovers test page
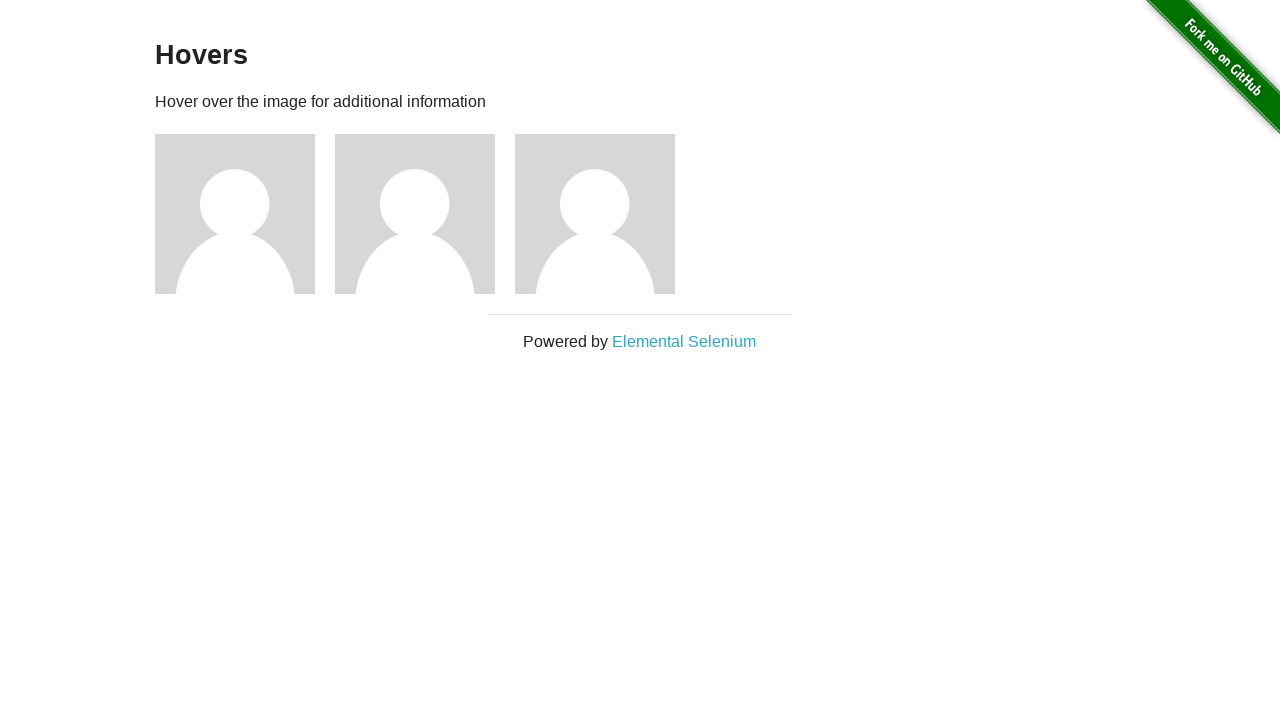

Hovered over user avatar to reveal hidden content at (235, 214) on img[alt='User Avatar']
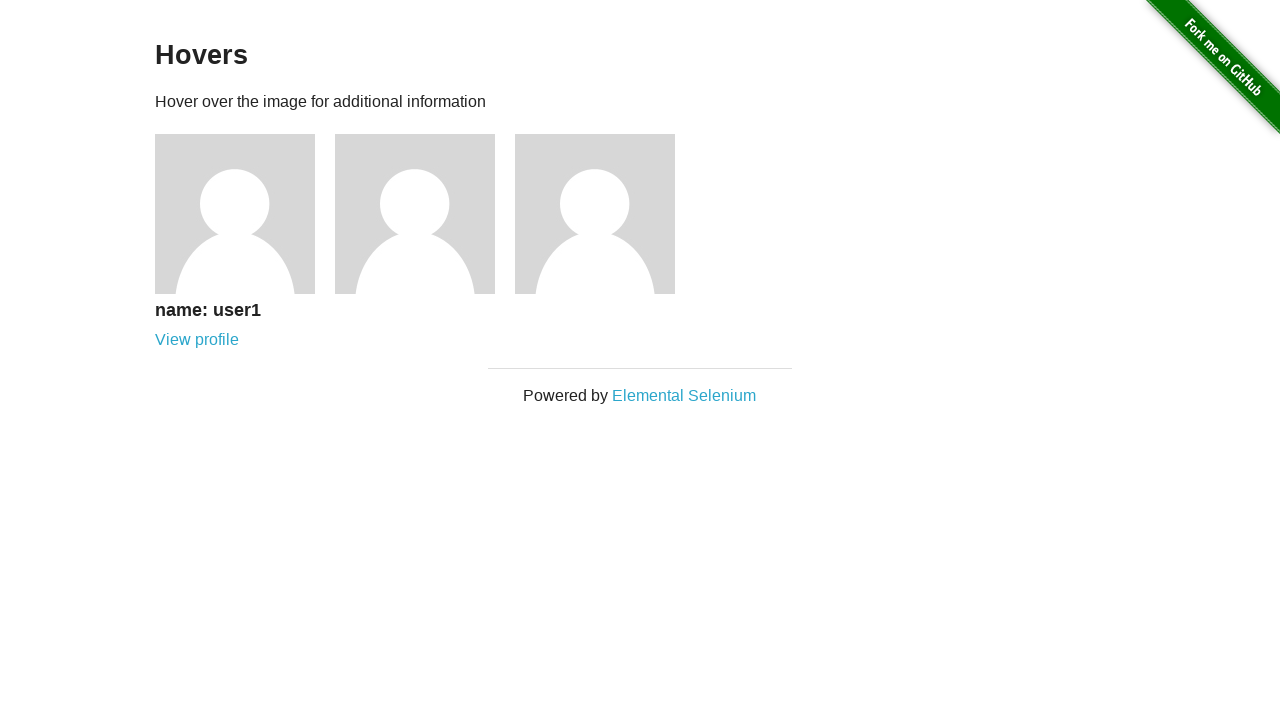

Hovered over the revealed 'View profile' link at (197, 340) on xpath=//a[text()='View profile']
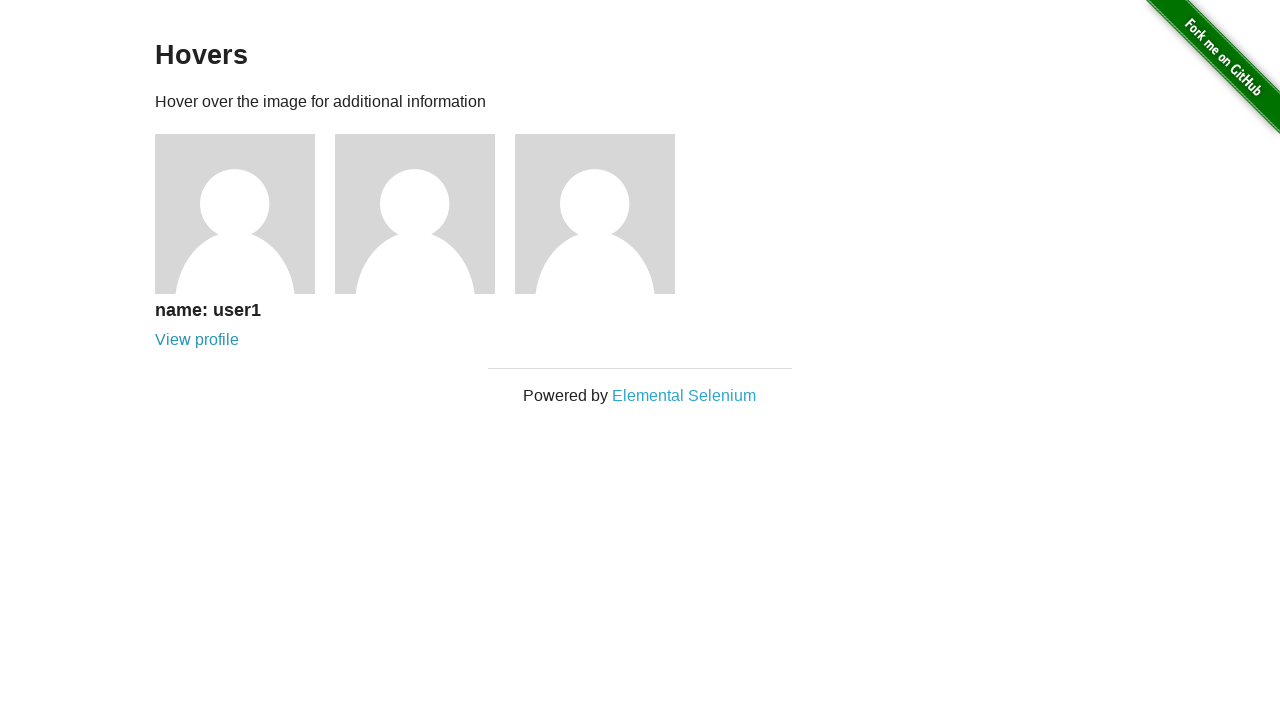

Clicked the 'View profile' link at (197, 340) on xpath=//a[text()='View profile']
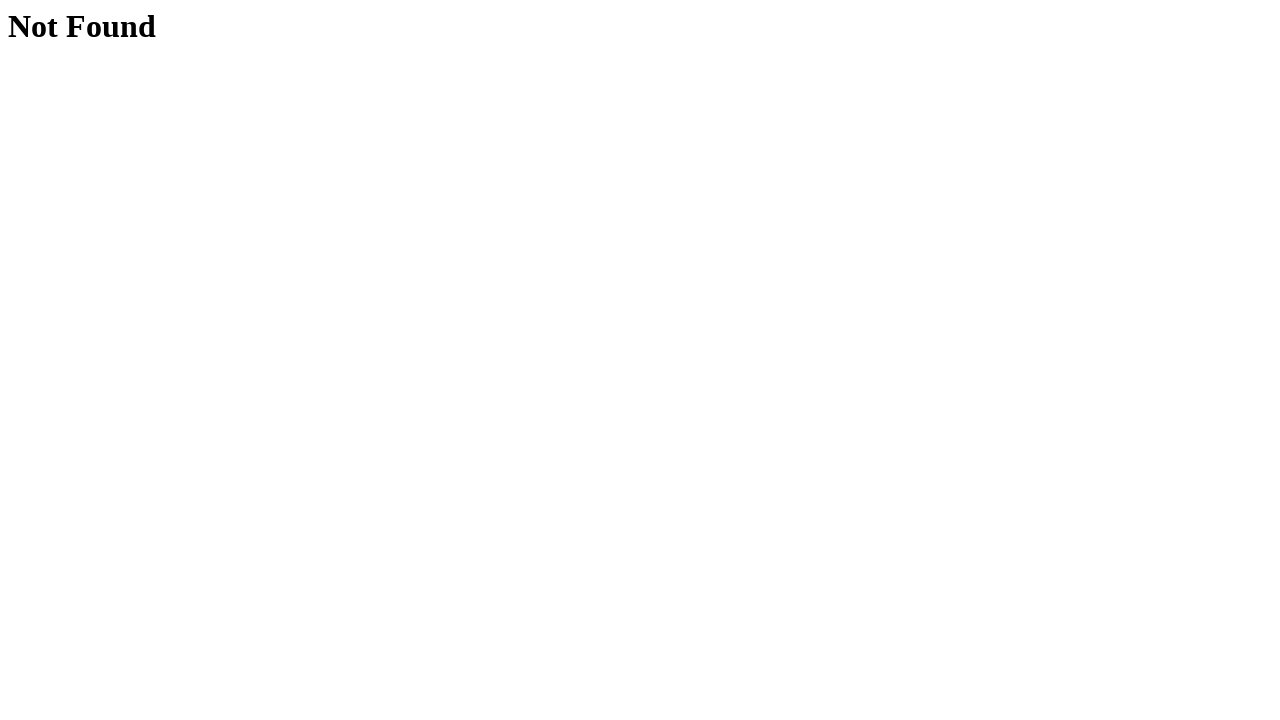

Page navigation completed and loaded
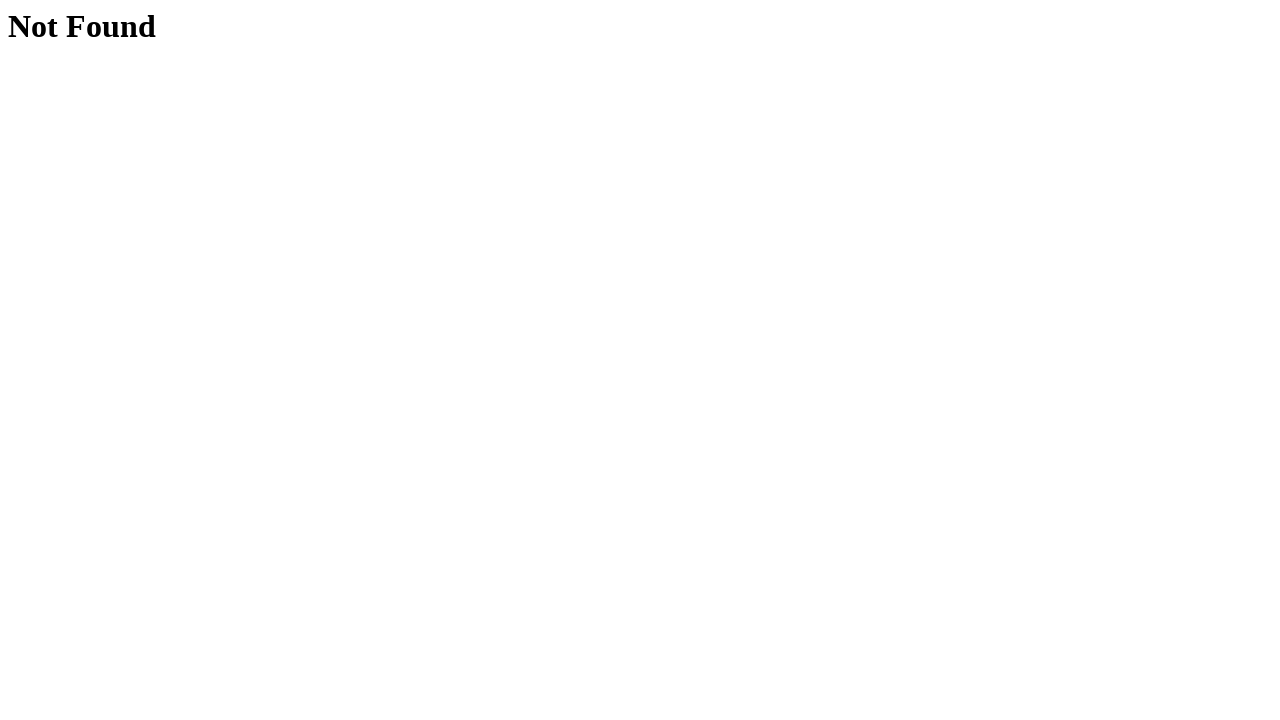

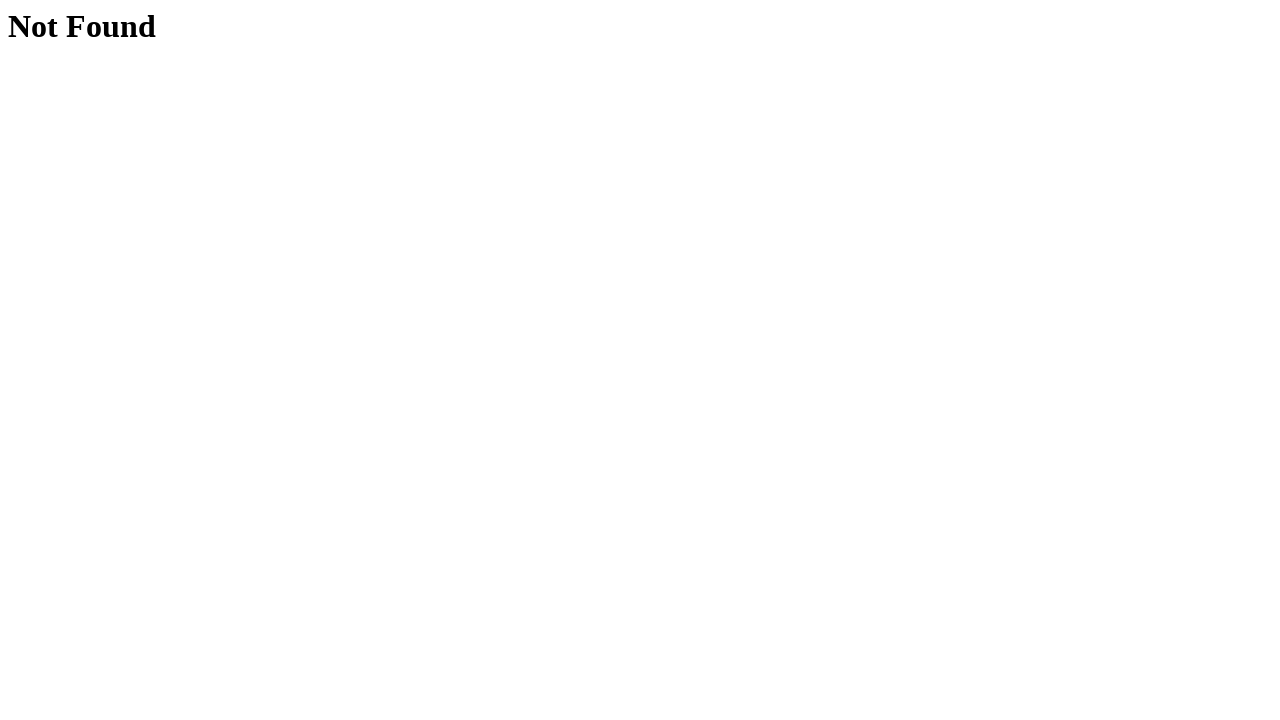